Tests the autocomplete form by navigating to the autocomplete page and filling in various address fields including street, city, state, postal code and country

Starting URL: https://formy-project.herokuapp.com/

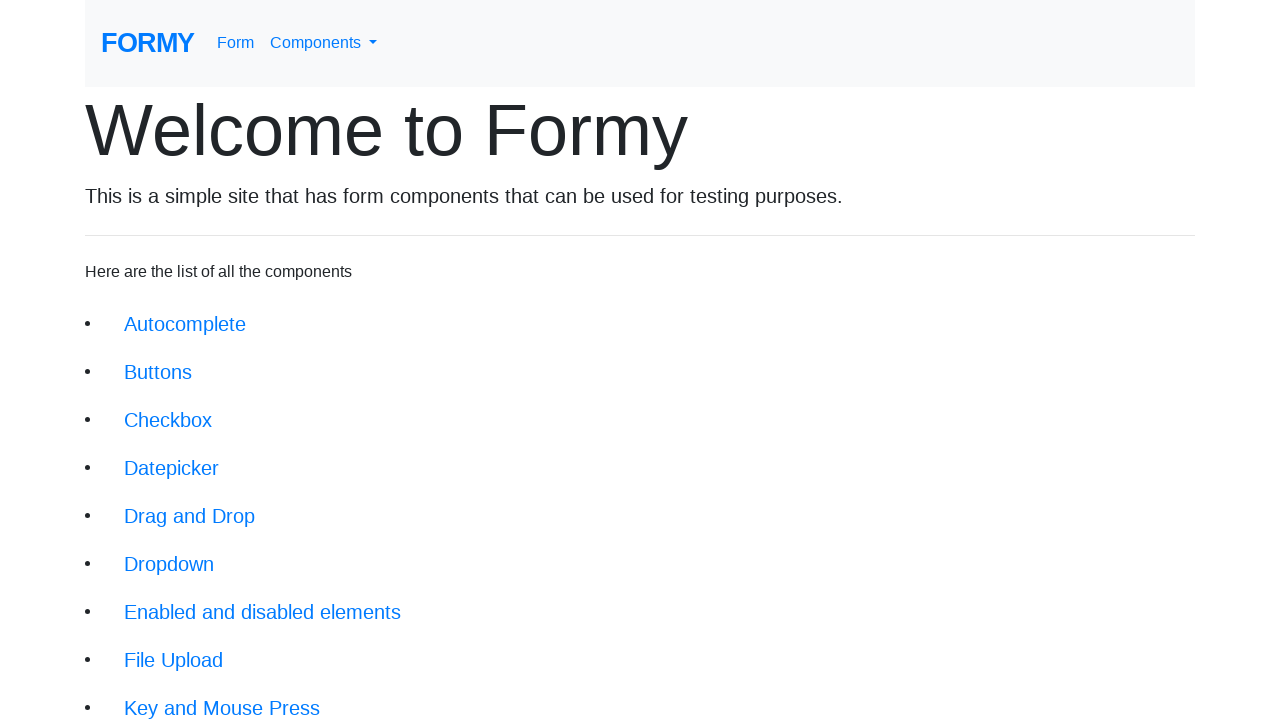

Clicked on the autocomplete link at (185, 324) on xpath=//body/div/div/li[1]/a[1]
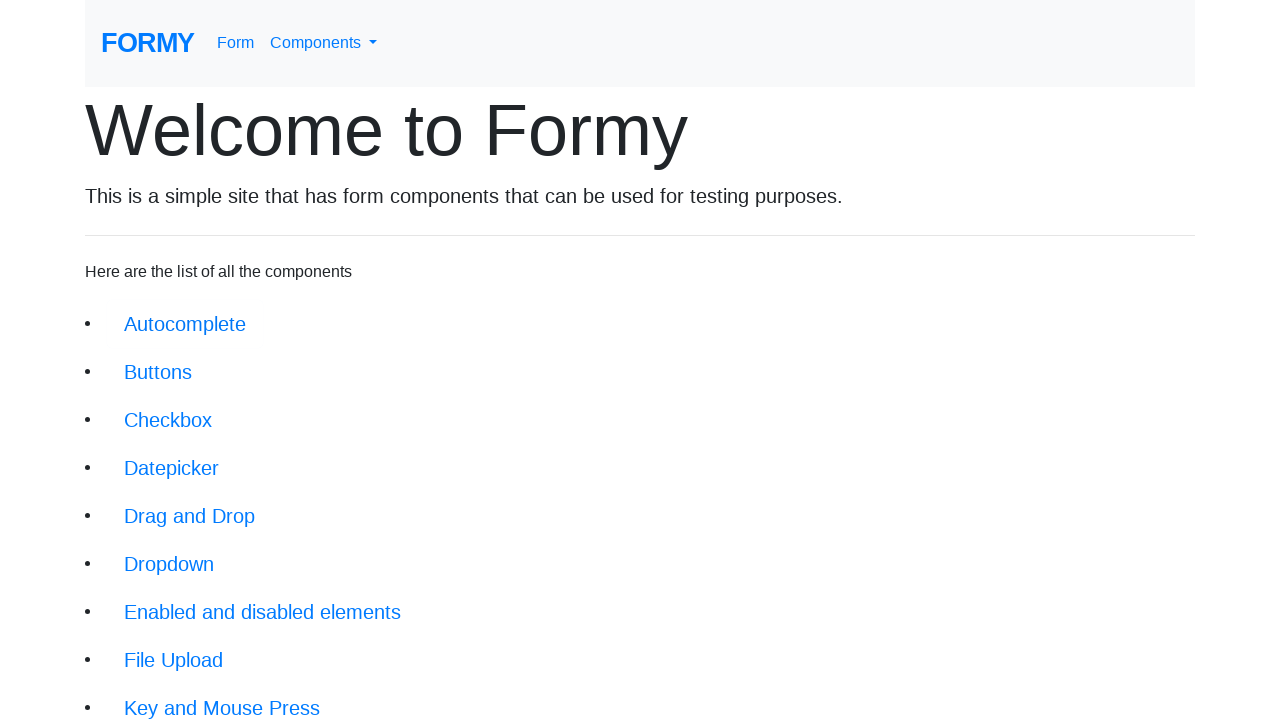

Filled autocomplete field with '1234 Elm Street' on #autocomplete
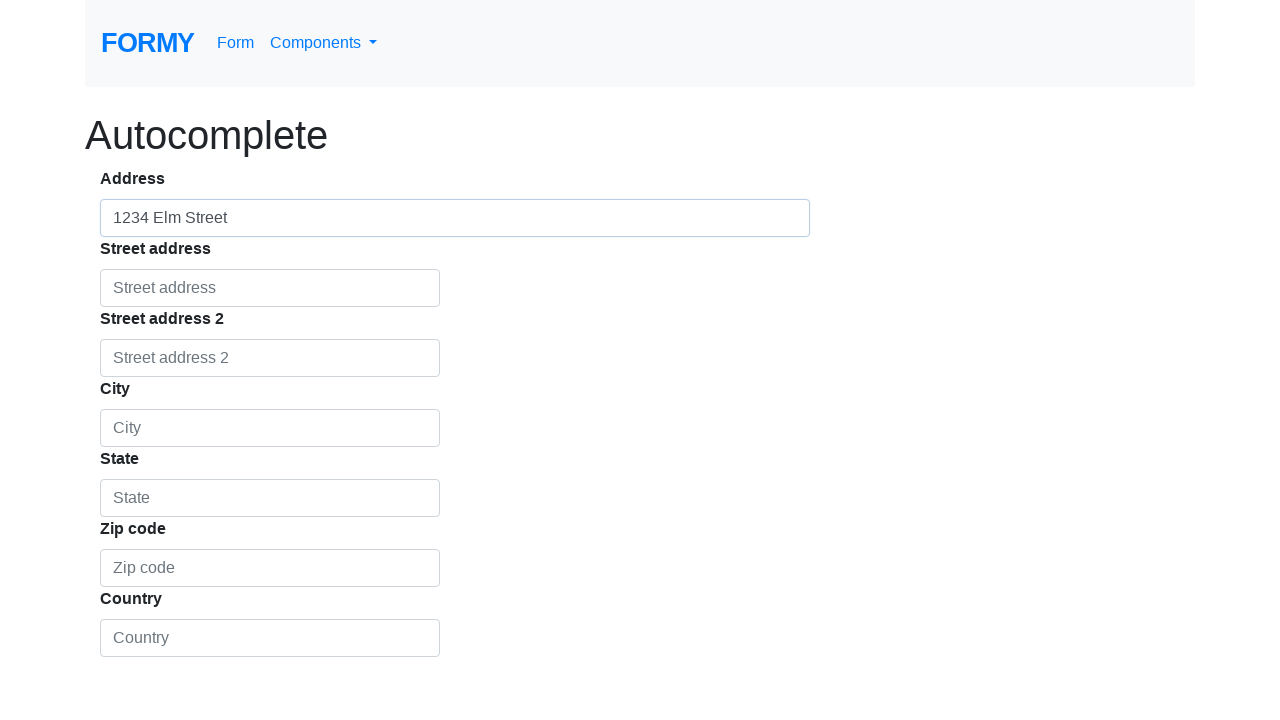

Filled street number field with '1234' on #street_number
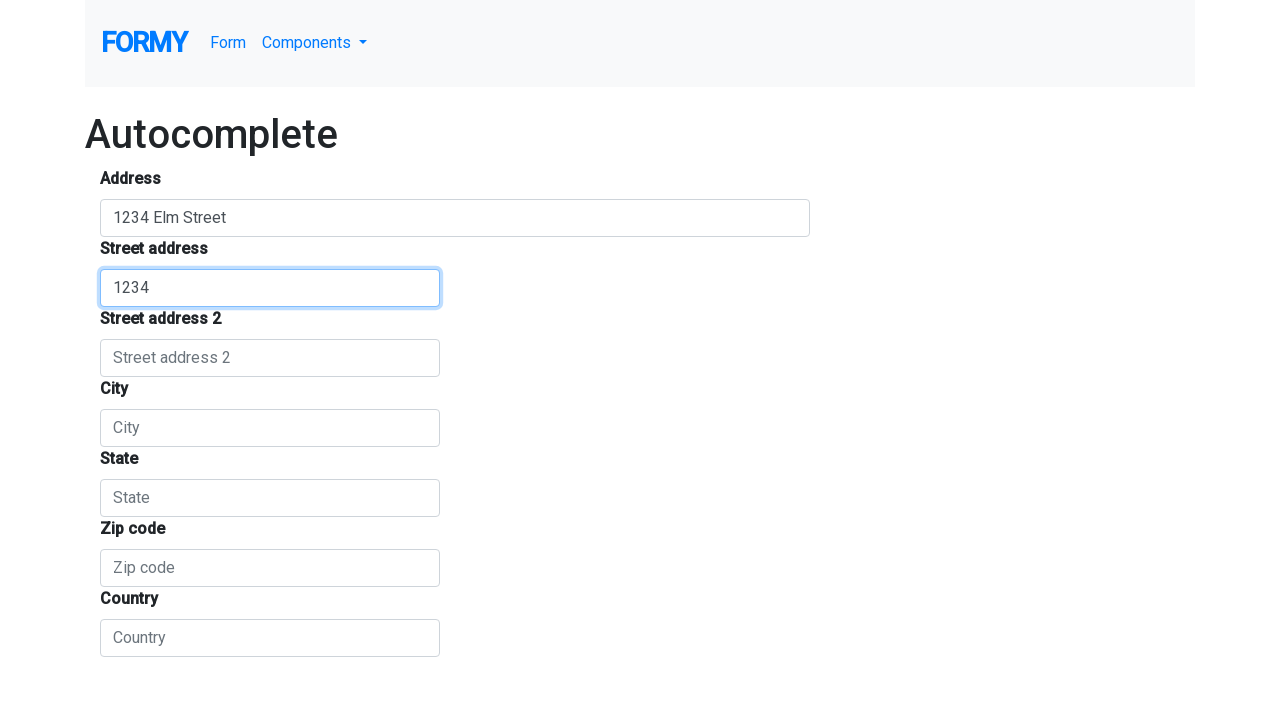

Filled street/route field with 'Elm Street' on #route
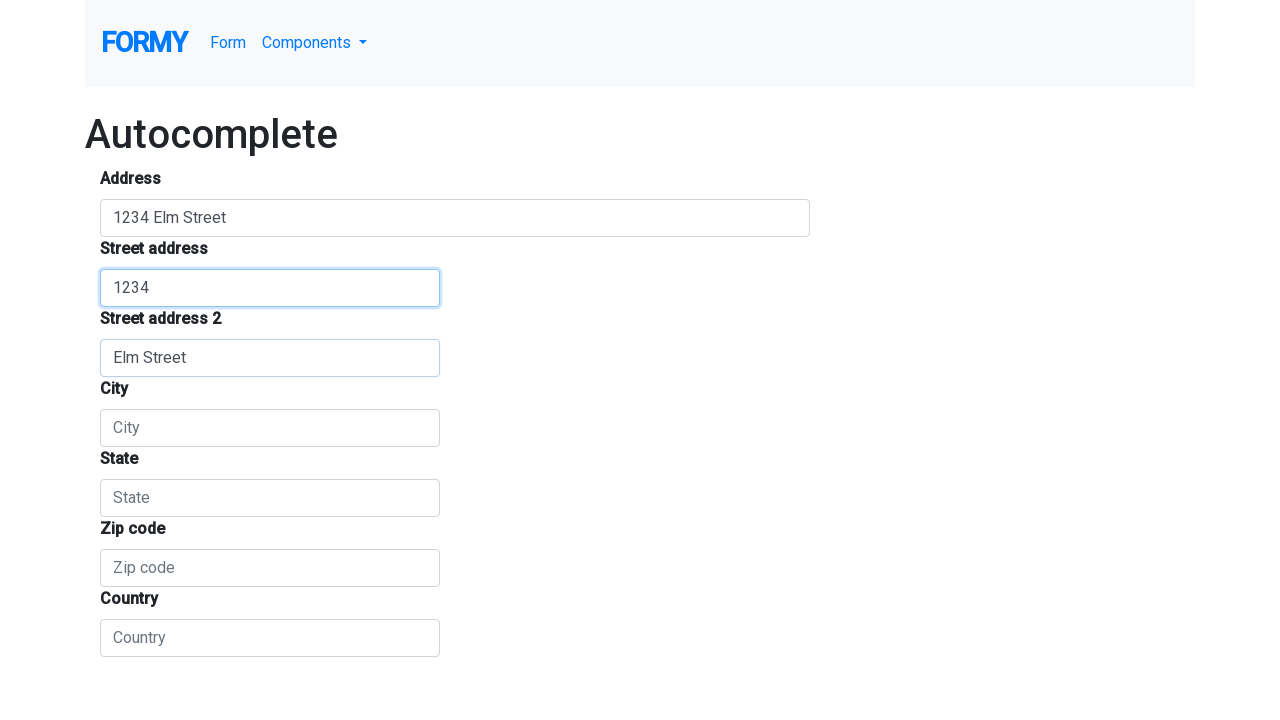

Filled city/locality field with 'San Francisco' on #locality
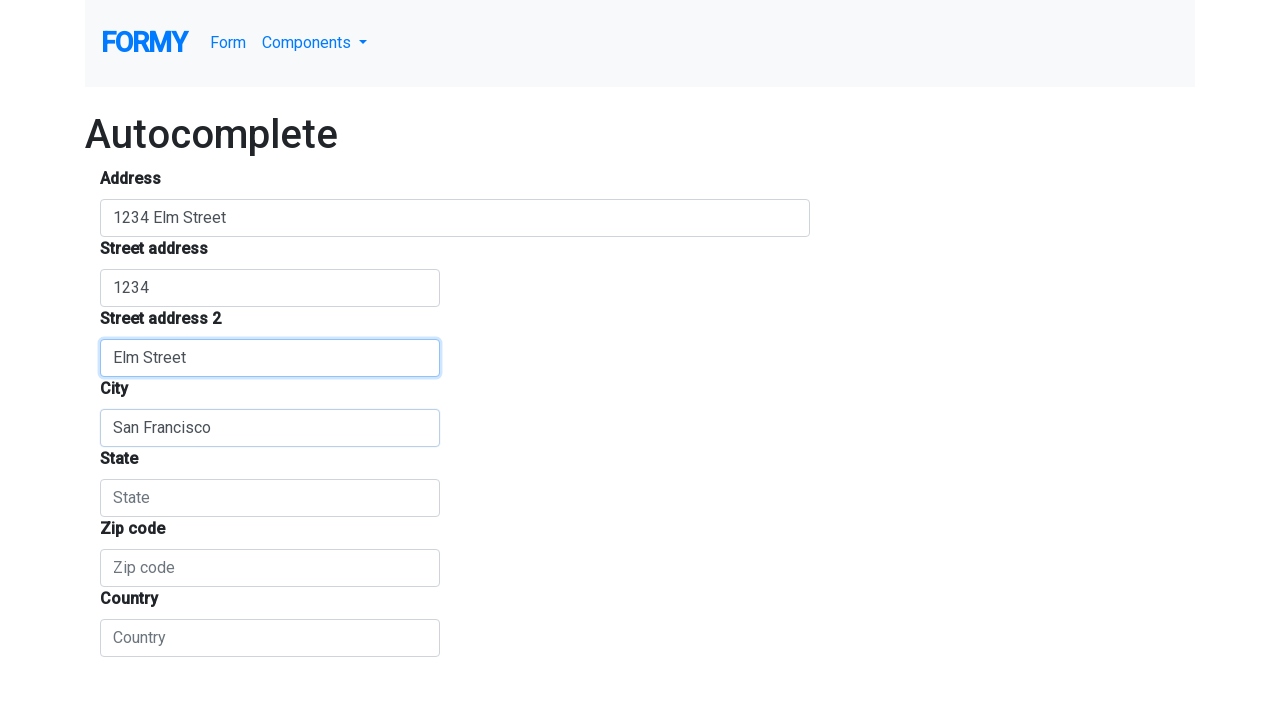

Filled state field with 'California' on #administrative_area_level_1
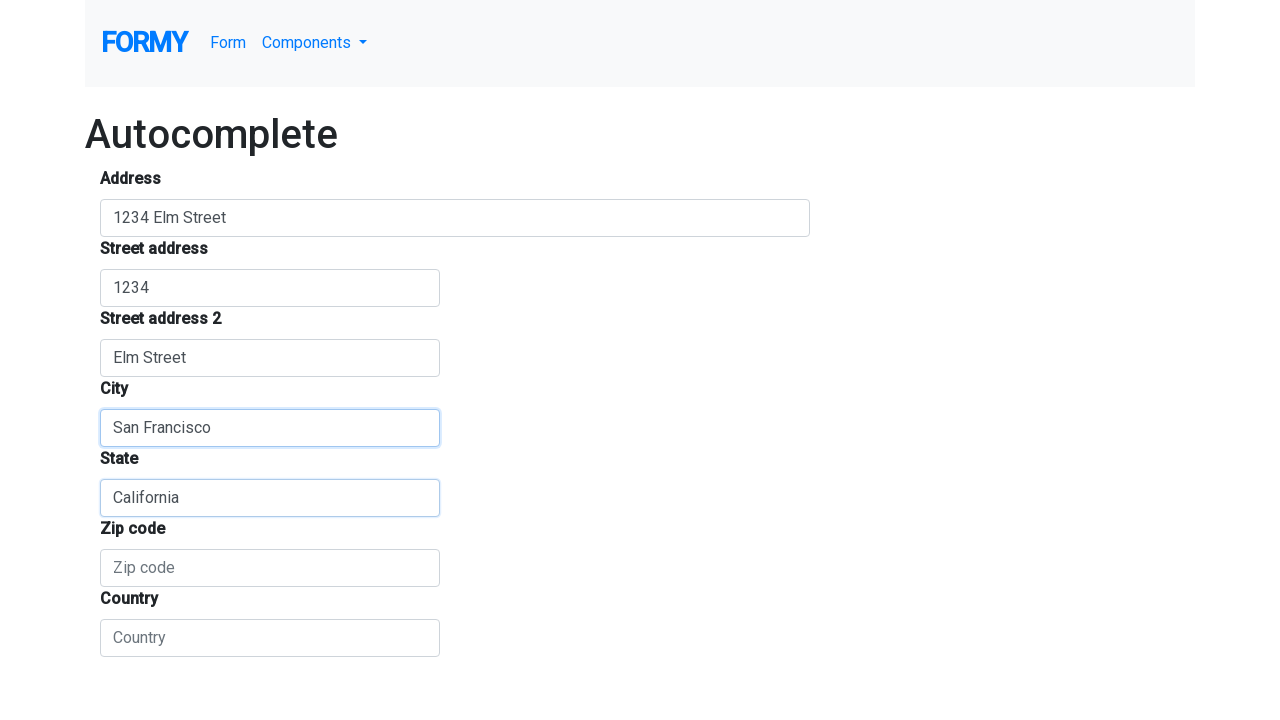

Filled postal code field with '94102' on #postal_code
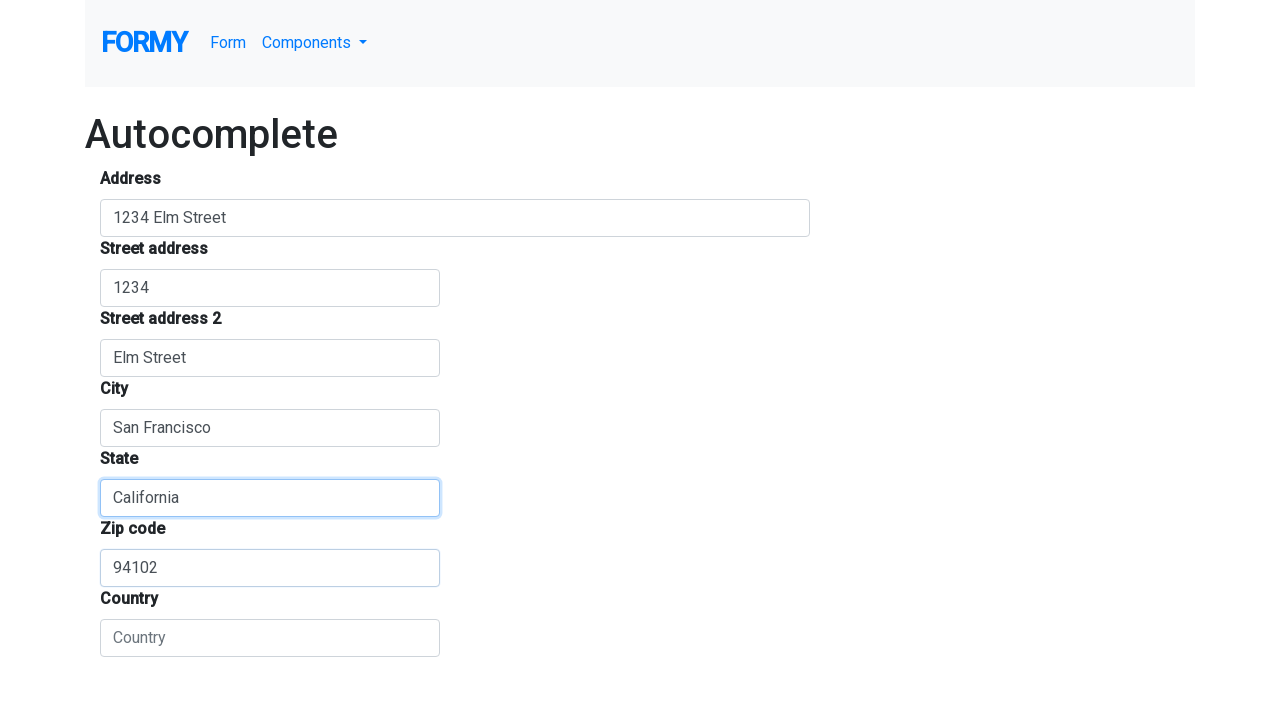

Filled country field with 'United States' on #country
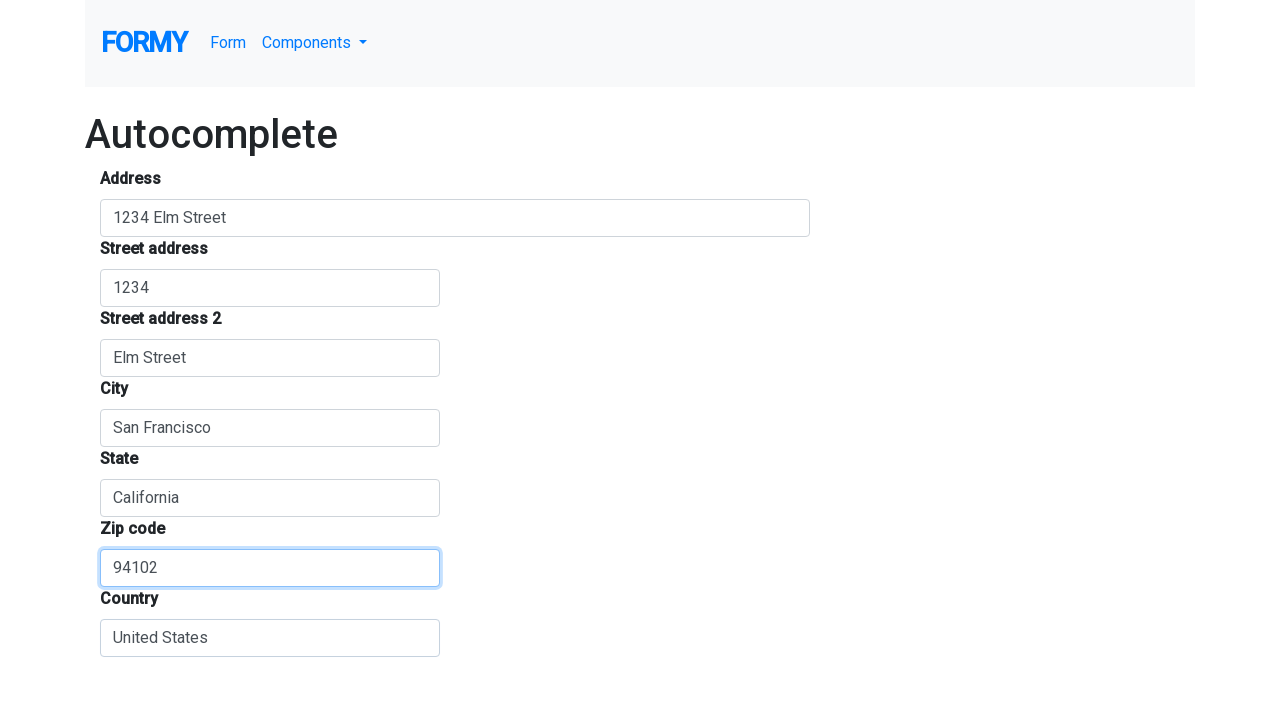

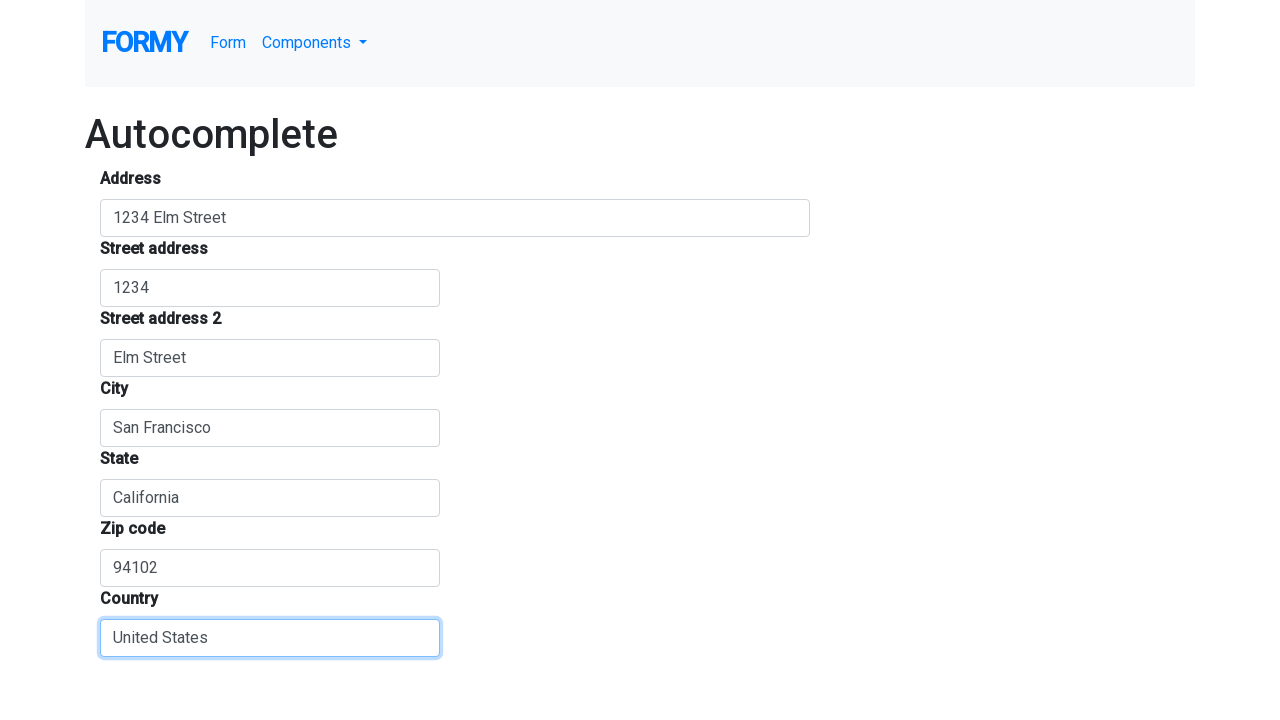